Tests form validation by filling all fields except zip code, submitting the form, and verifying that the empty zip code field is highlighted red while all other filled fields are highlighted green.

Starting URL: https://bonigarcia.dev/selenium-webdriver-java/data-types.html

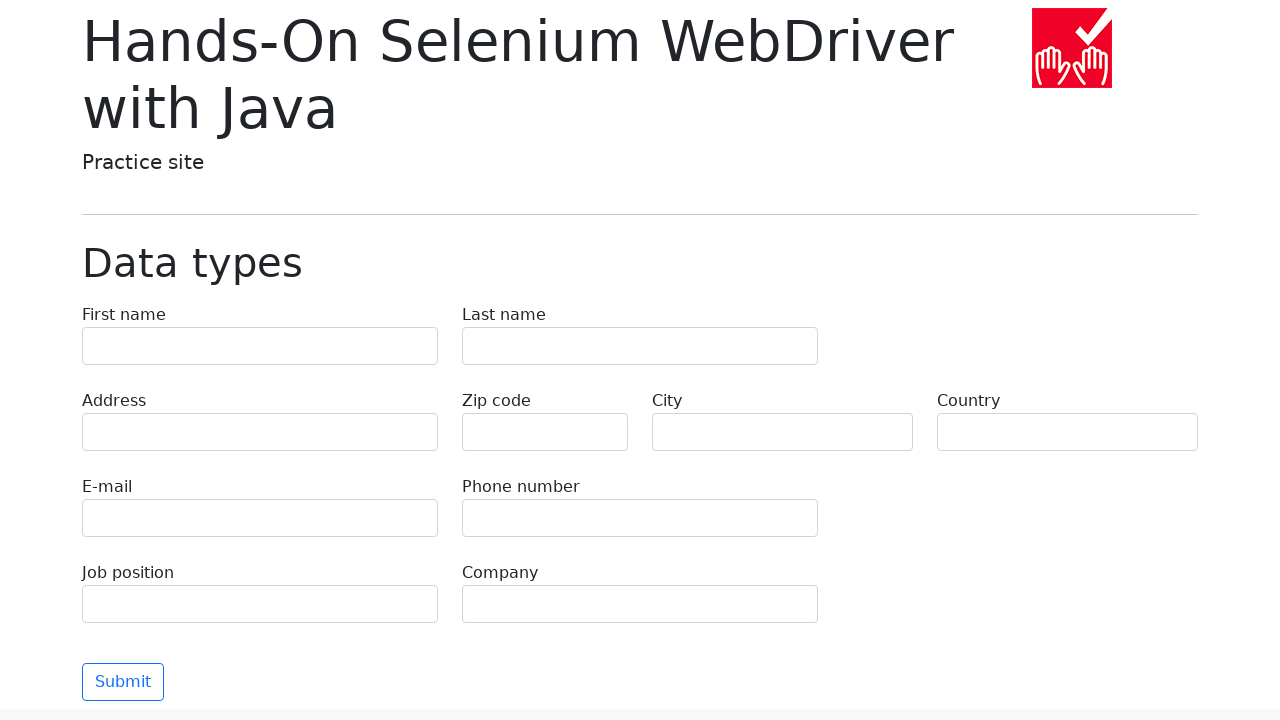

Filled first name field with 'Иван' on input[name='first-name']
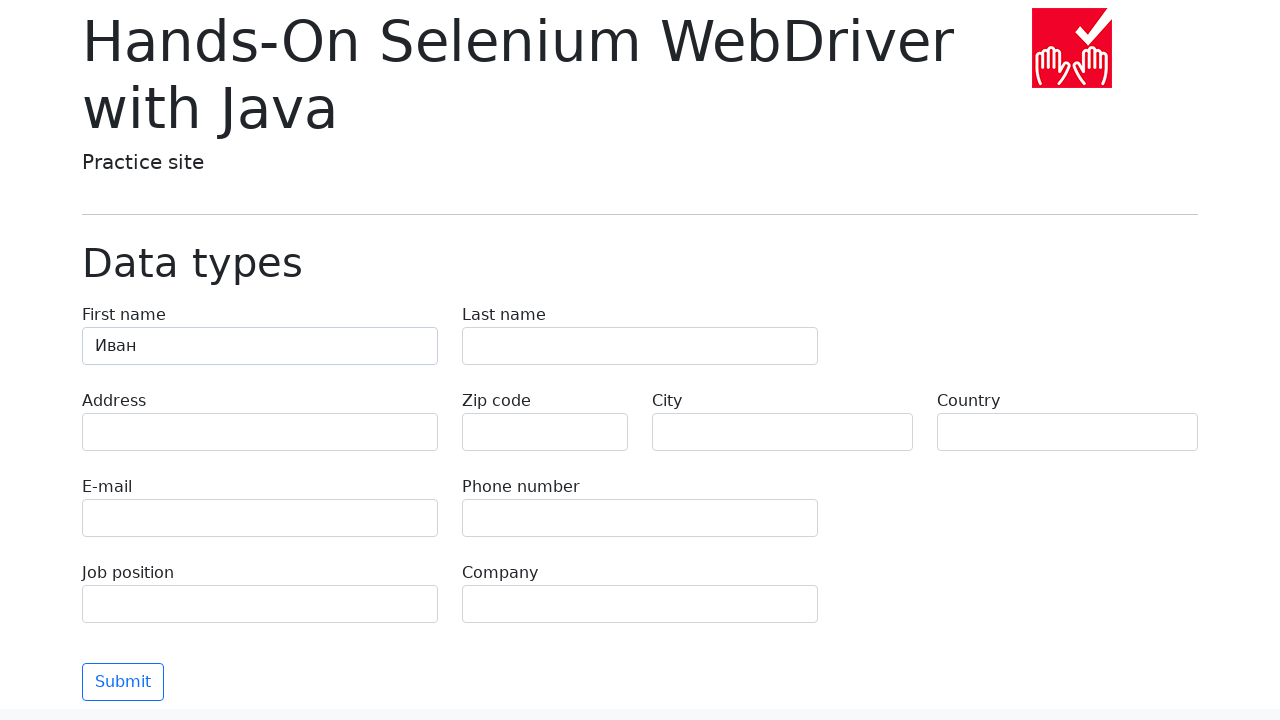

Filled last name field with 'Петров' on input[name='last-name']
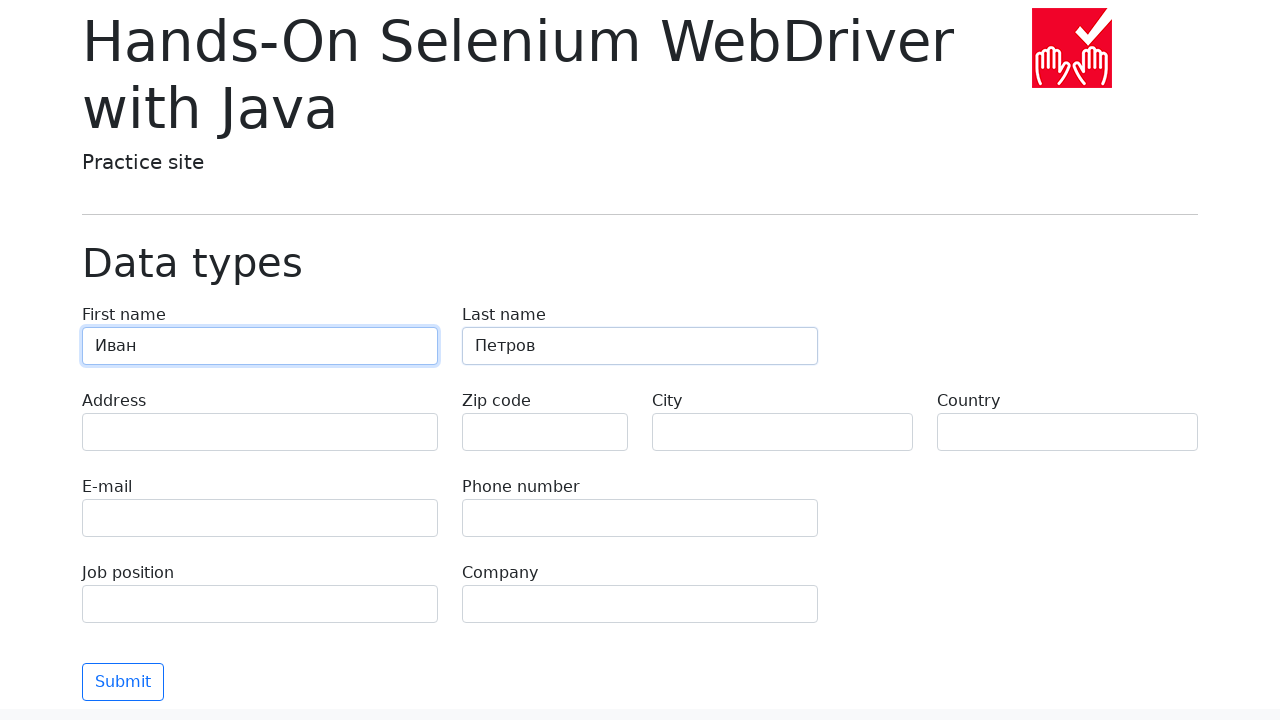

Filled address field with 'Ленина, 55-3' on input[name='address']
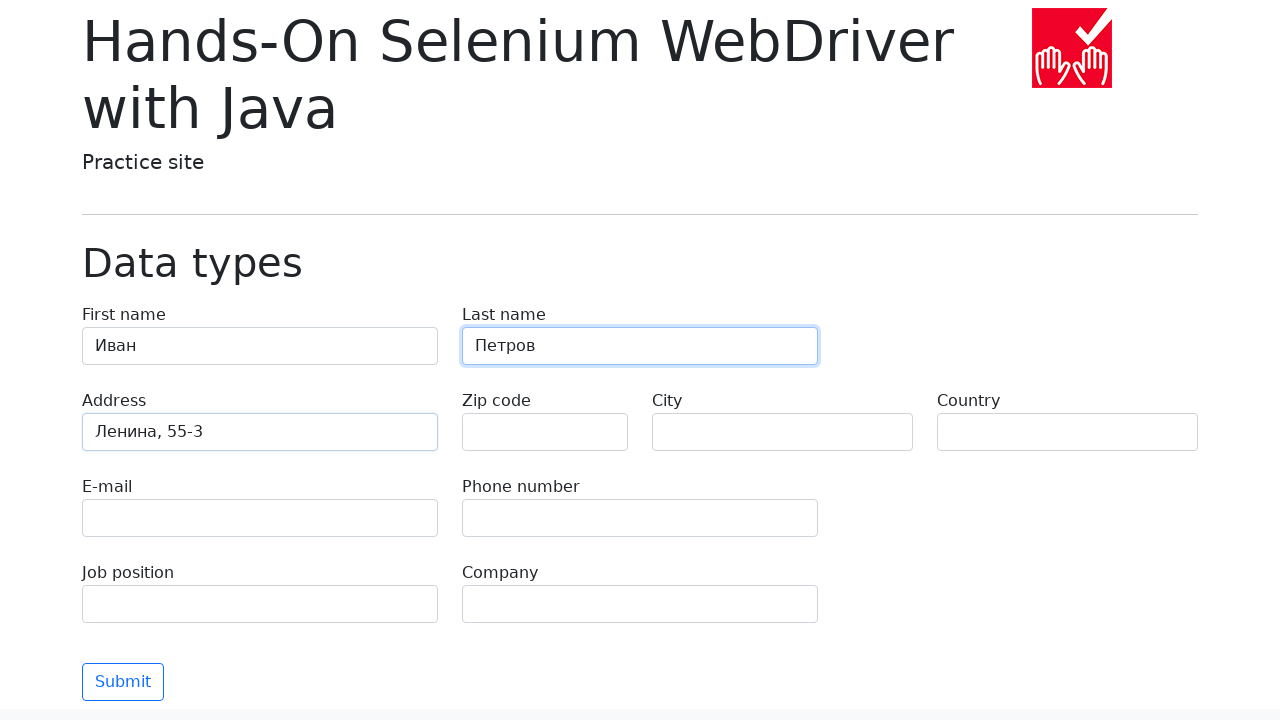

Filled email field with 'test@skypro.com' on input[name='e-mail']
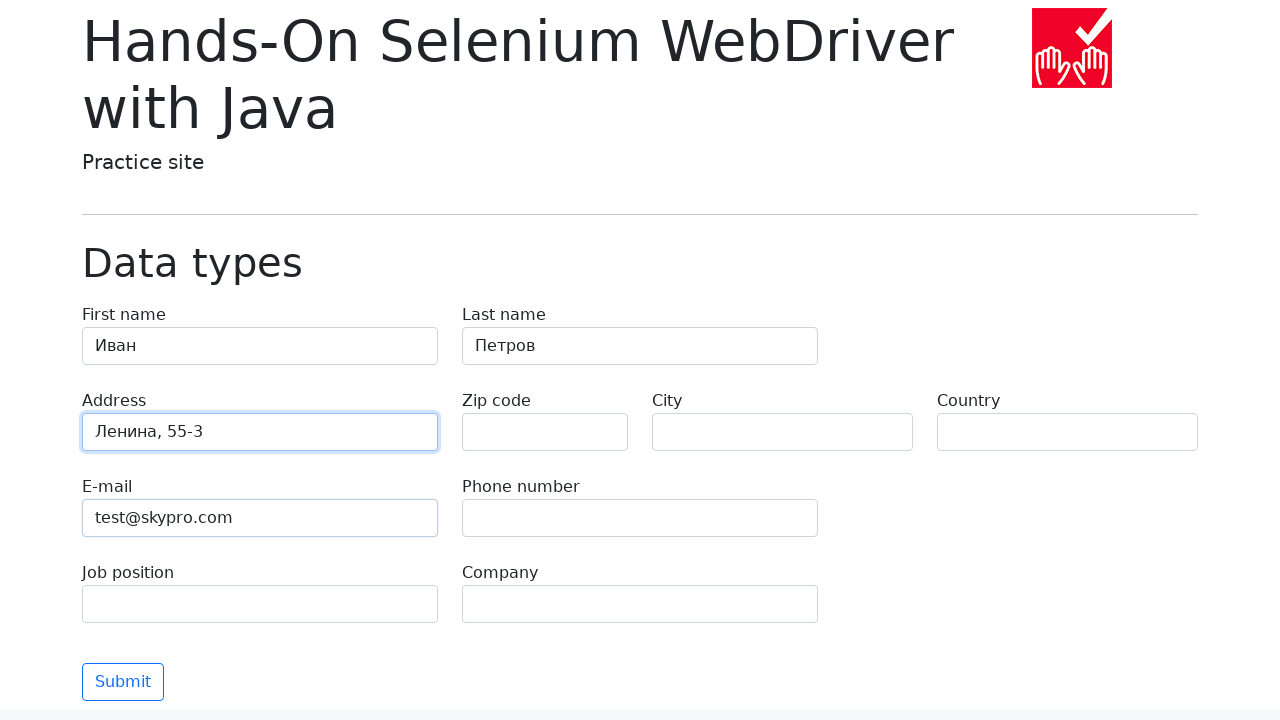

Filled phone field with '+7985899998787' on input[name='phone']
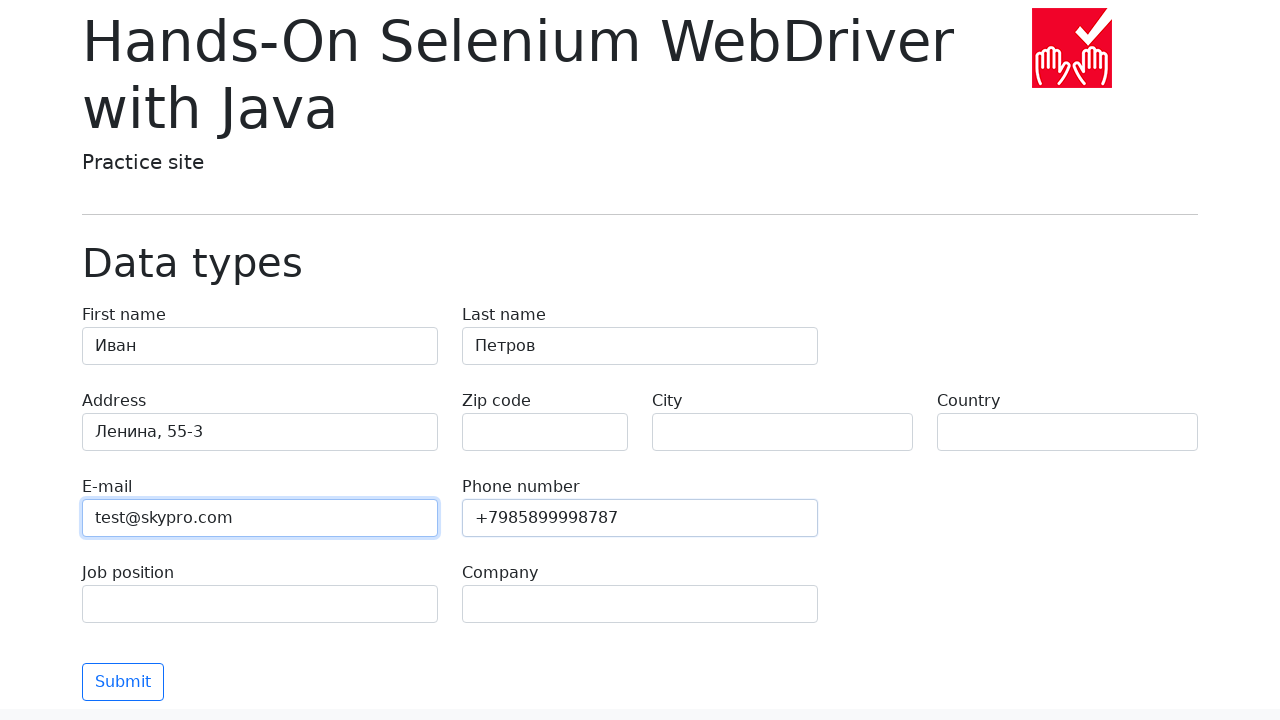

Left zip code field empty intentionally on input[name='zip-code']
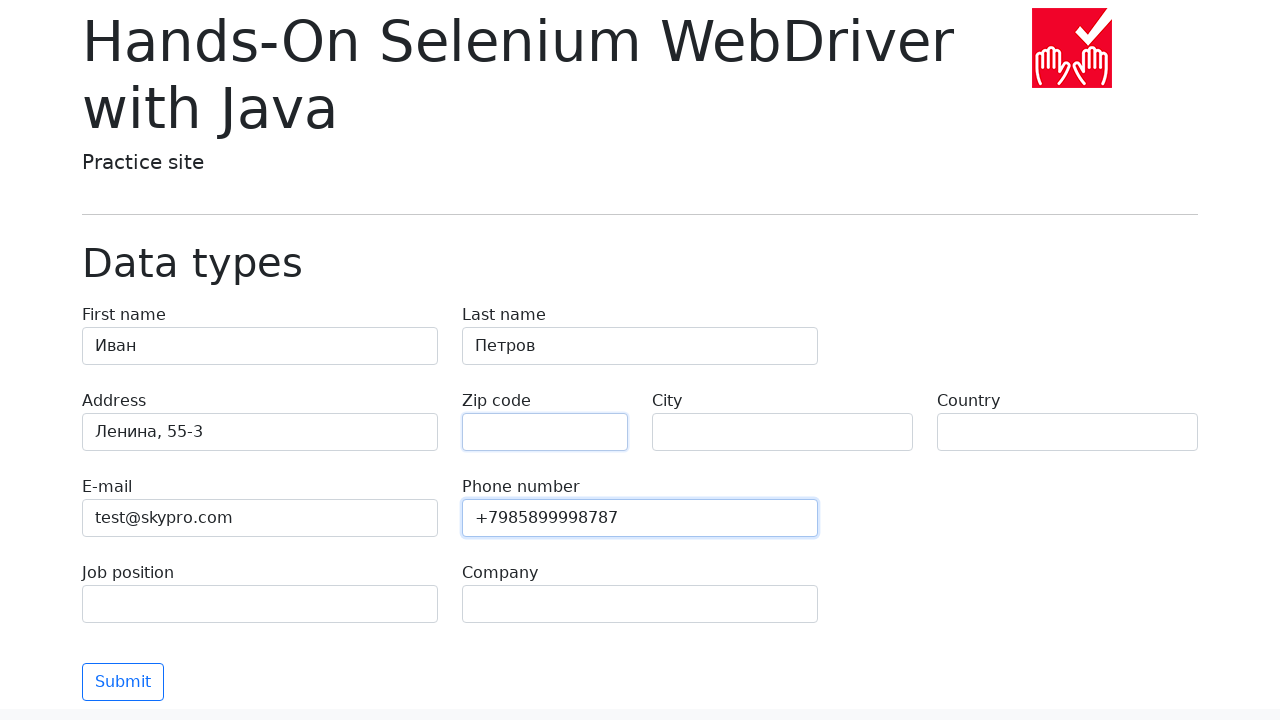

Filled city field with 'Москва' on input[name='city']
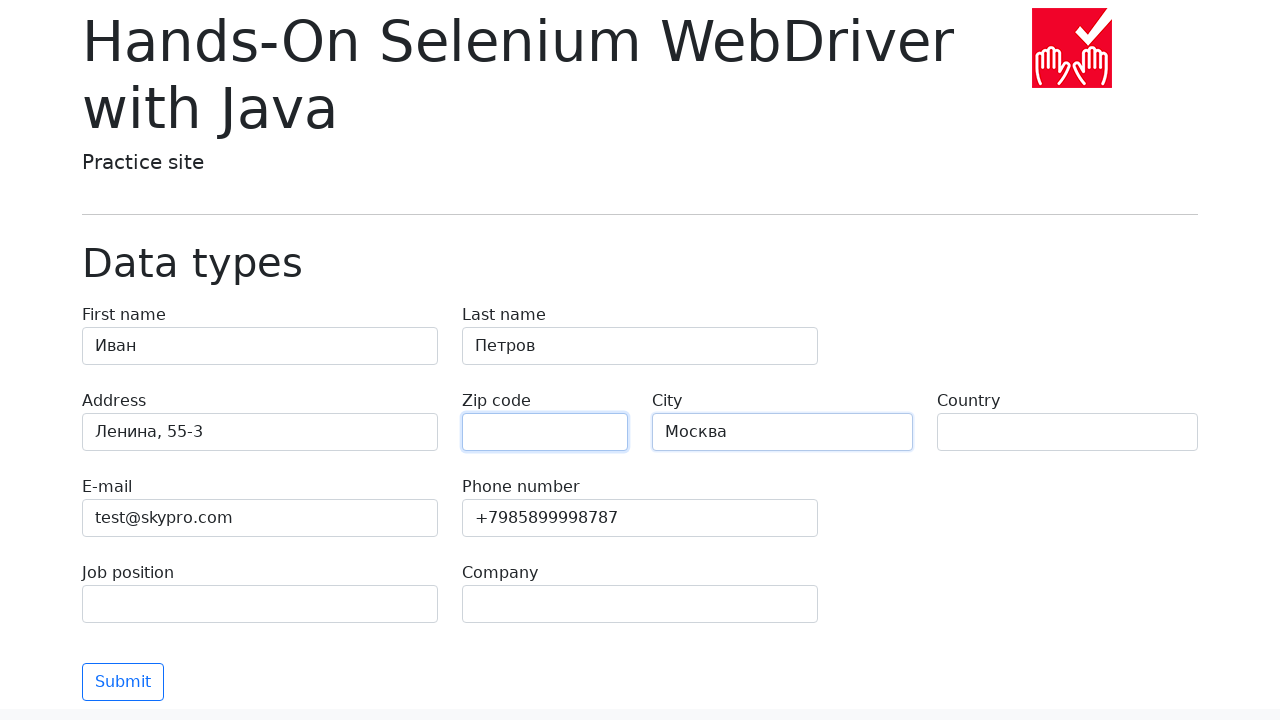

Filled country field with 'Россия' on input[name='country']
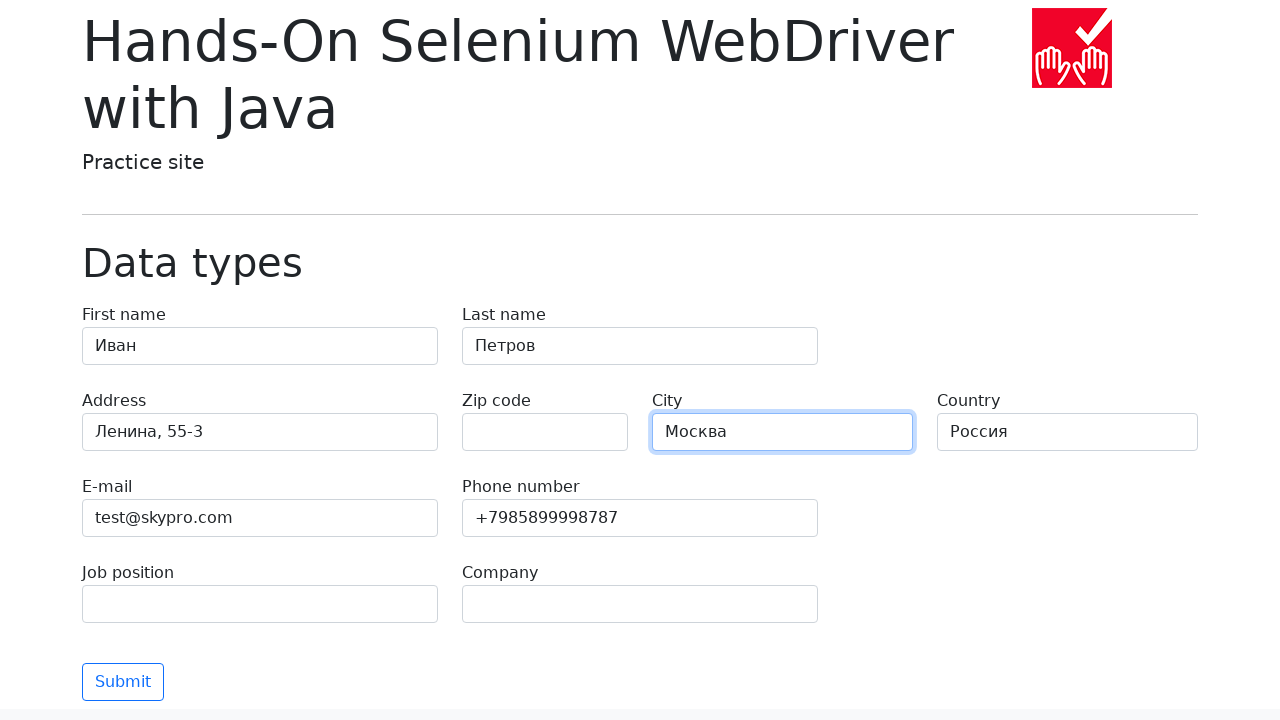

Filled job position field with 'QA' on input[name='job-position']
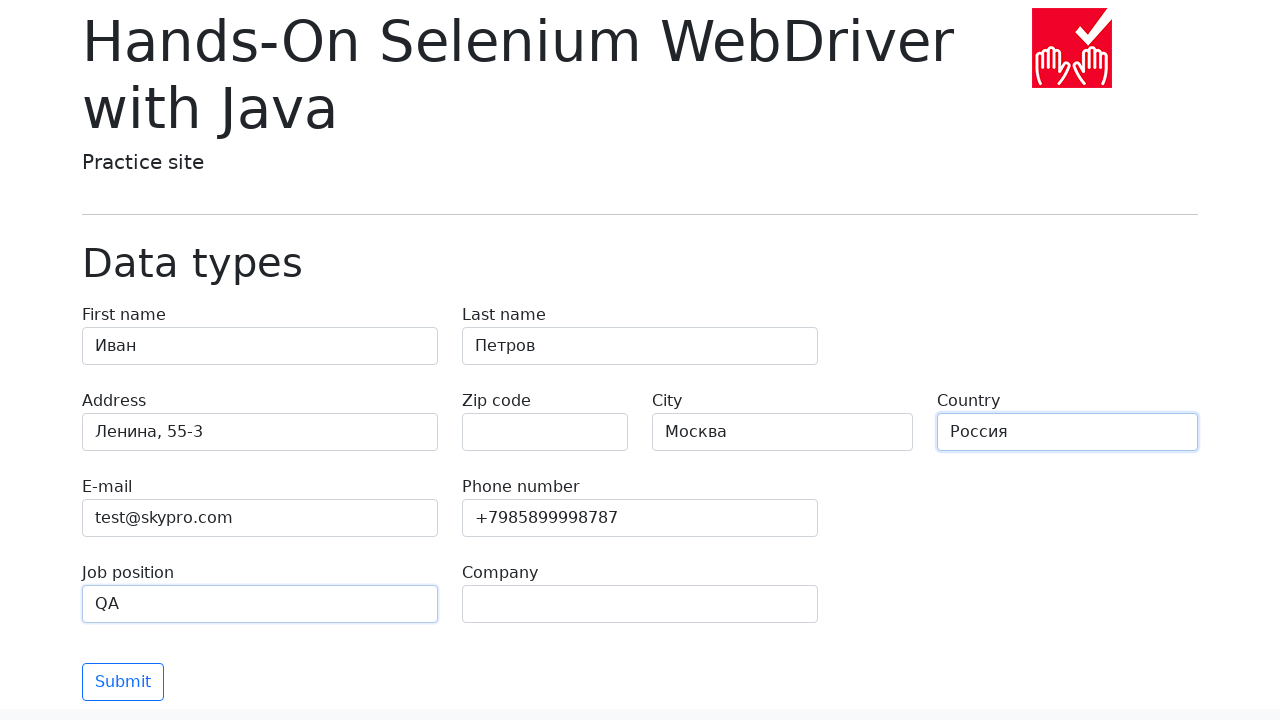

Filled company field with 'SkyPro' on input[name='company']
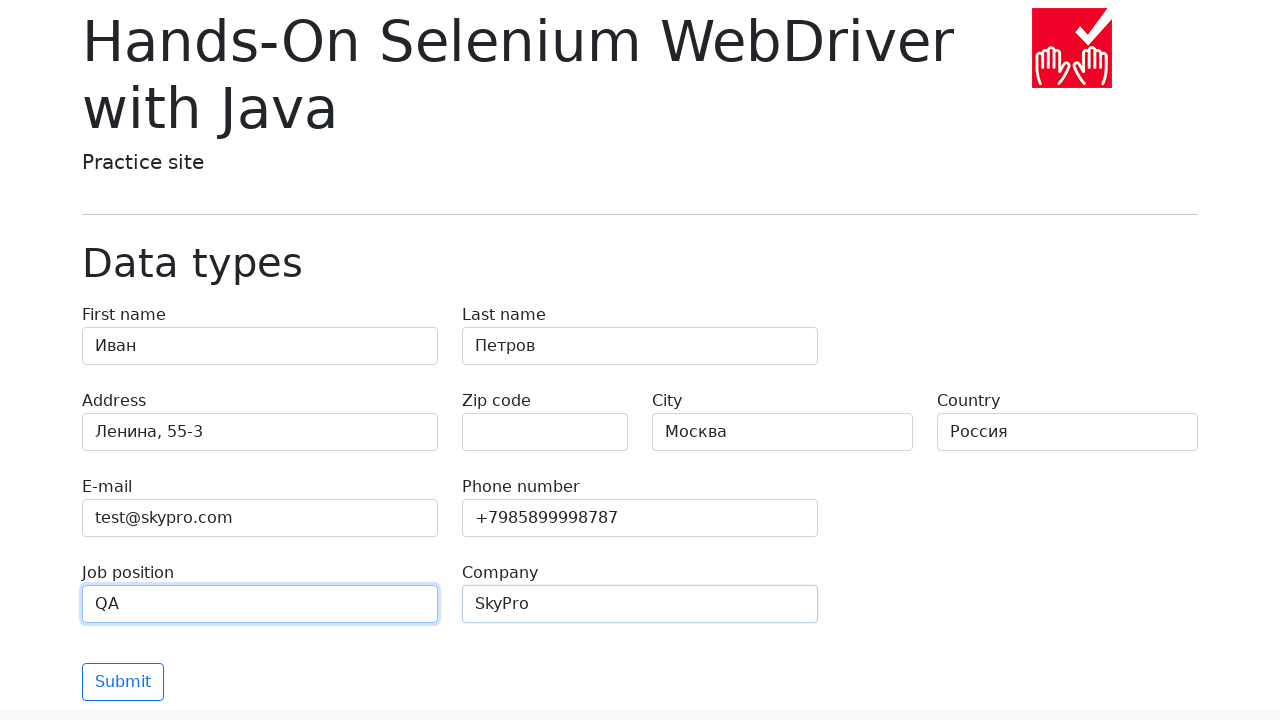

Scrolled submit button into view
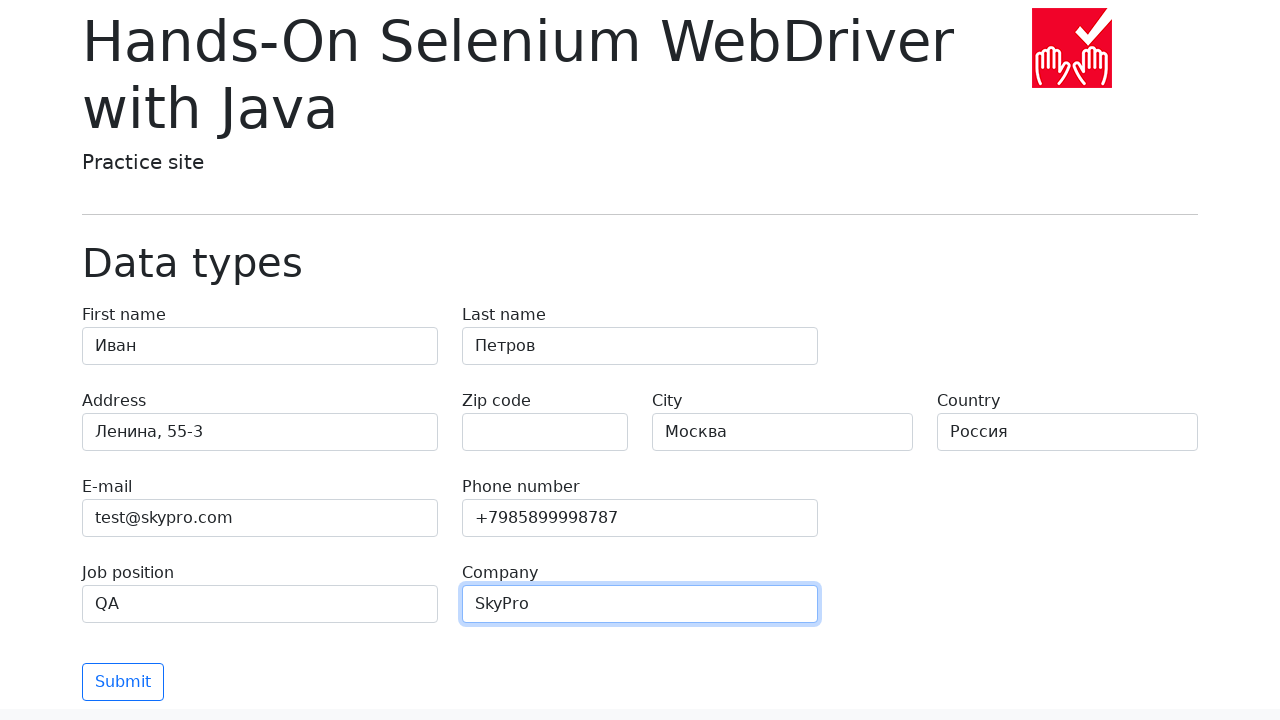

Clicked the Submit button at (123, 682) on .btn.btn-outline-primary.mt-3
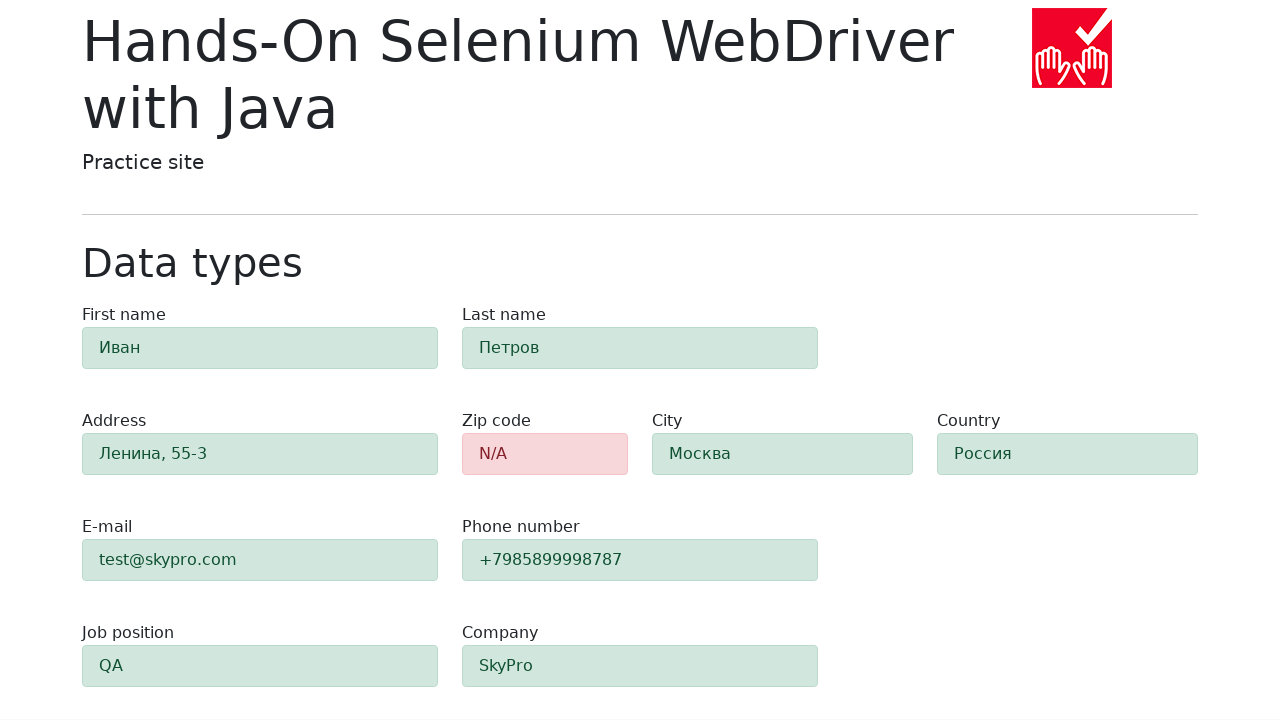

Waited for validation results to appear
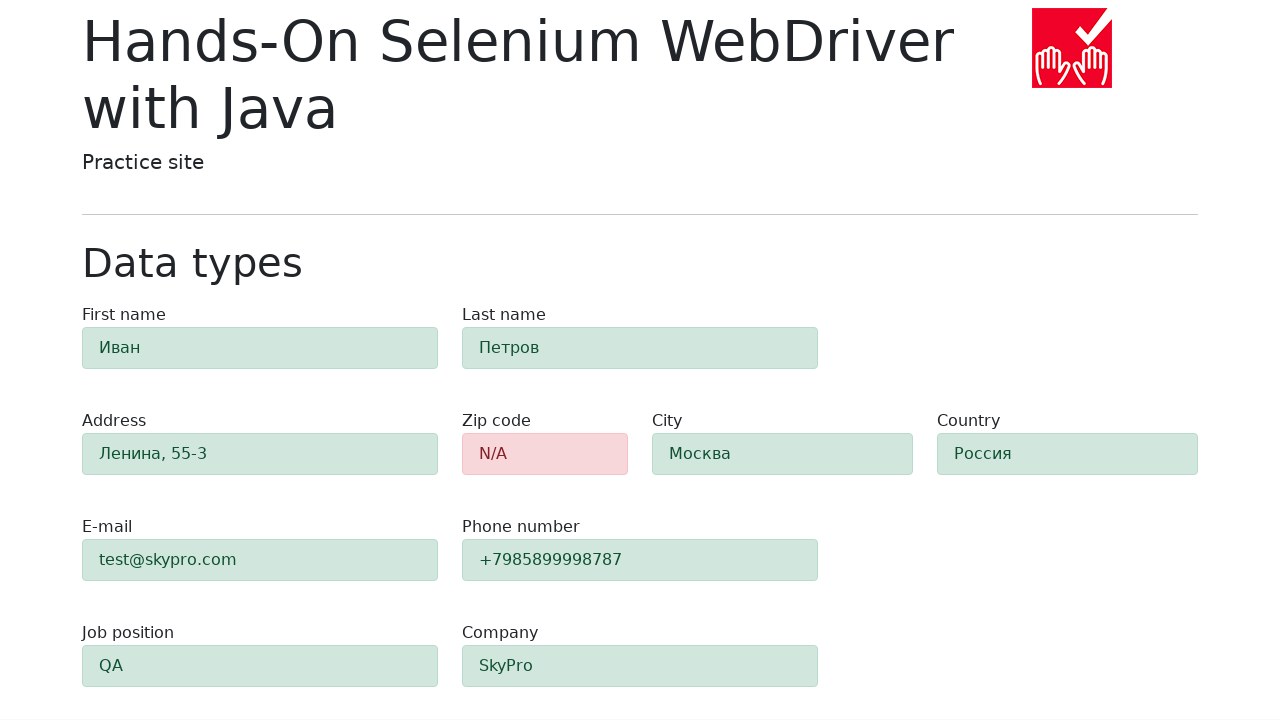

Verified zip code field is visible with red highlight (alert-danger)
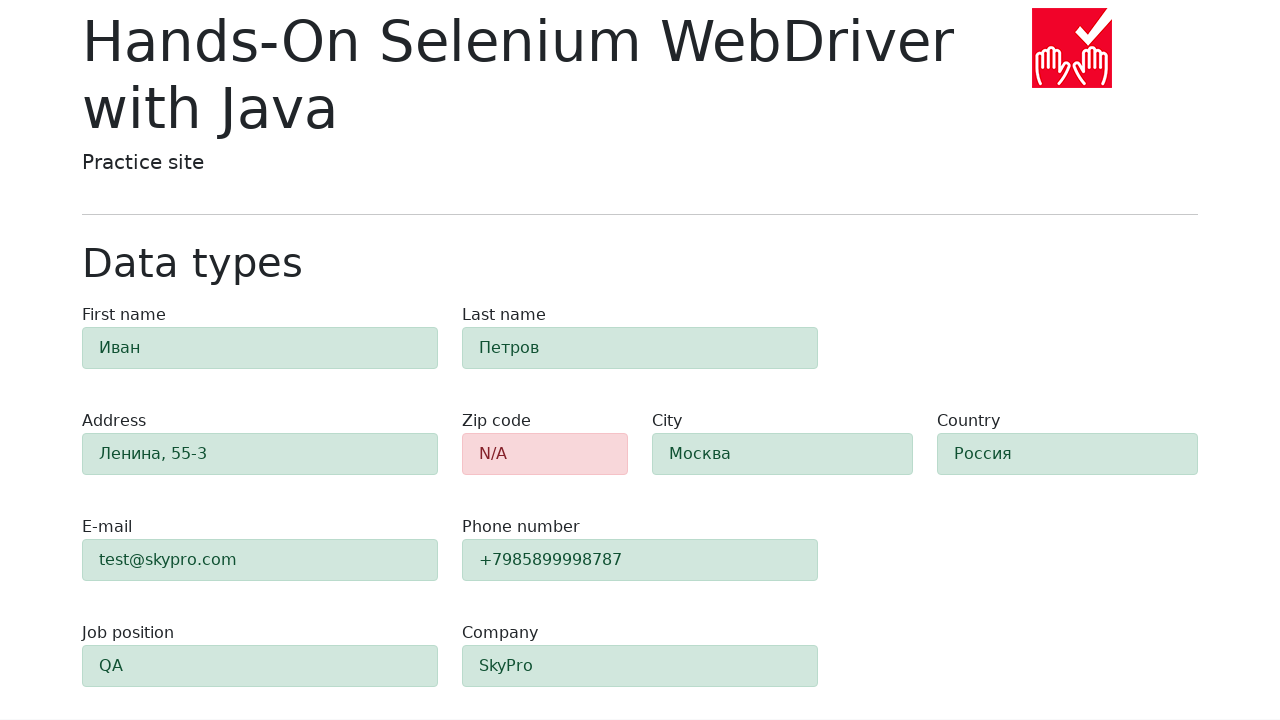

Verified green highlighted fields are present (alert-success)
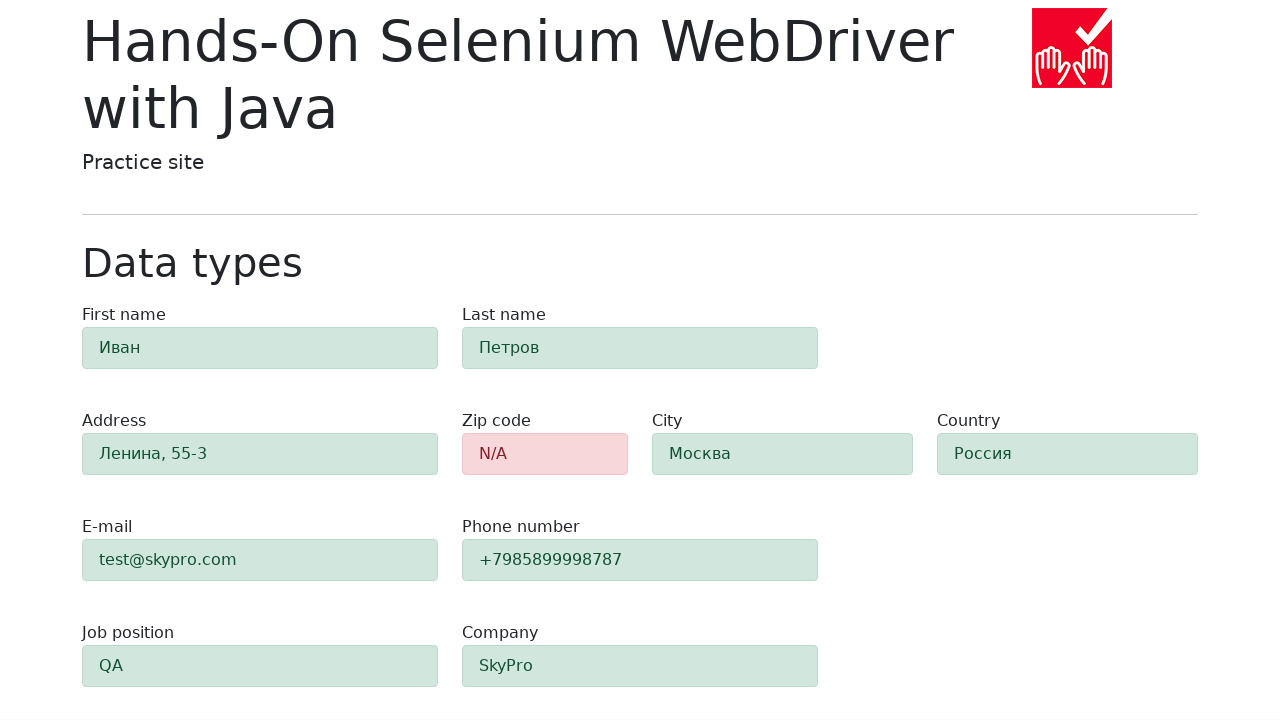

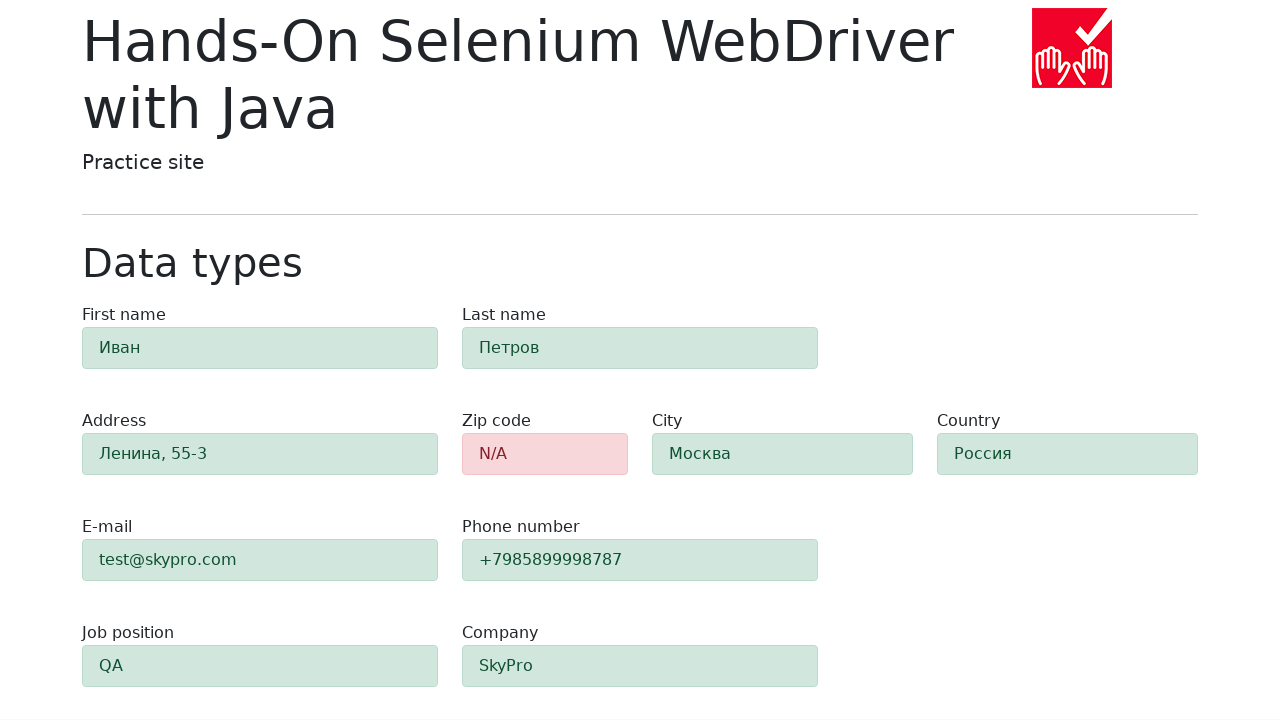